Verifies that the company logo is displayed on the login page

Starting URL: https://opensource-demo.orangehrmlive.com/web/index.php/auth/login

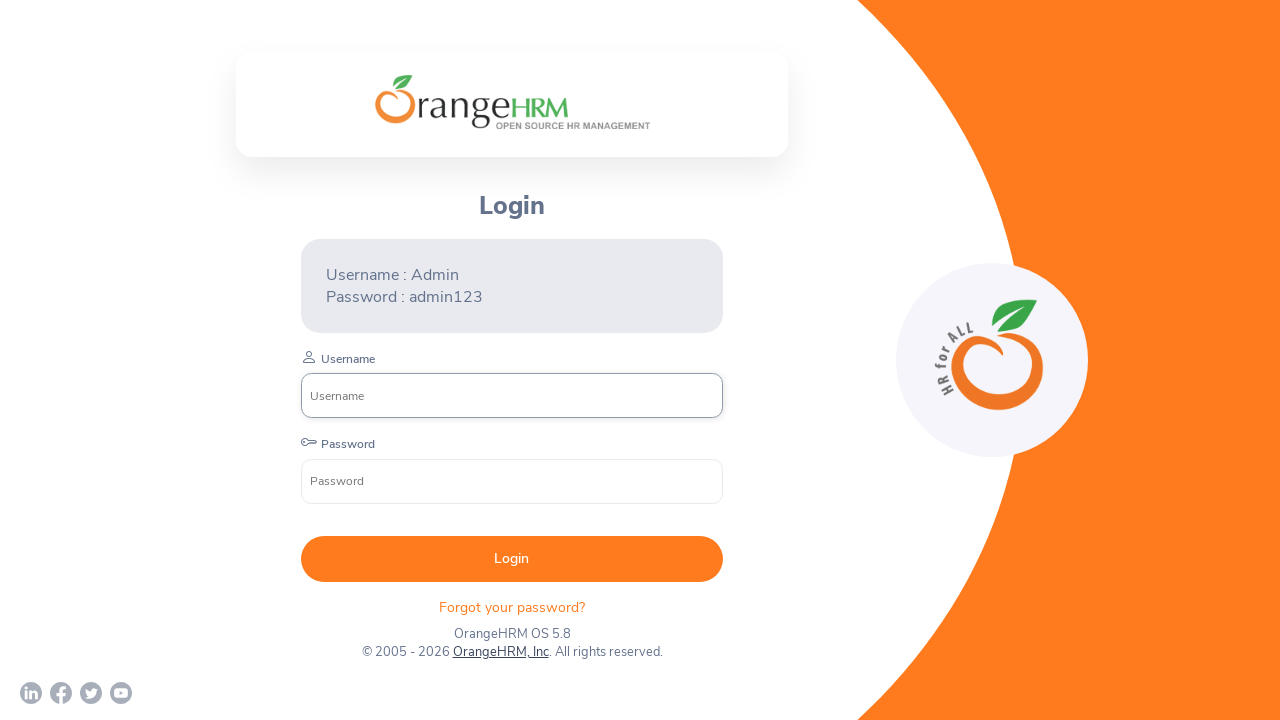

Waited for company logo to load on login page
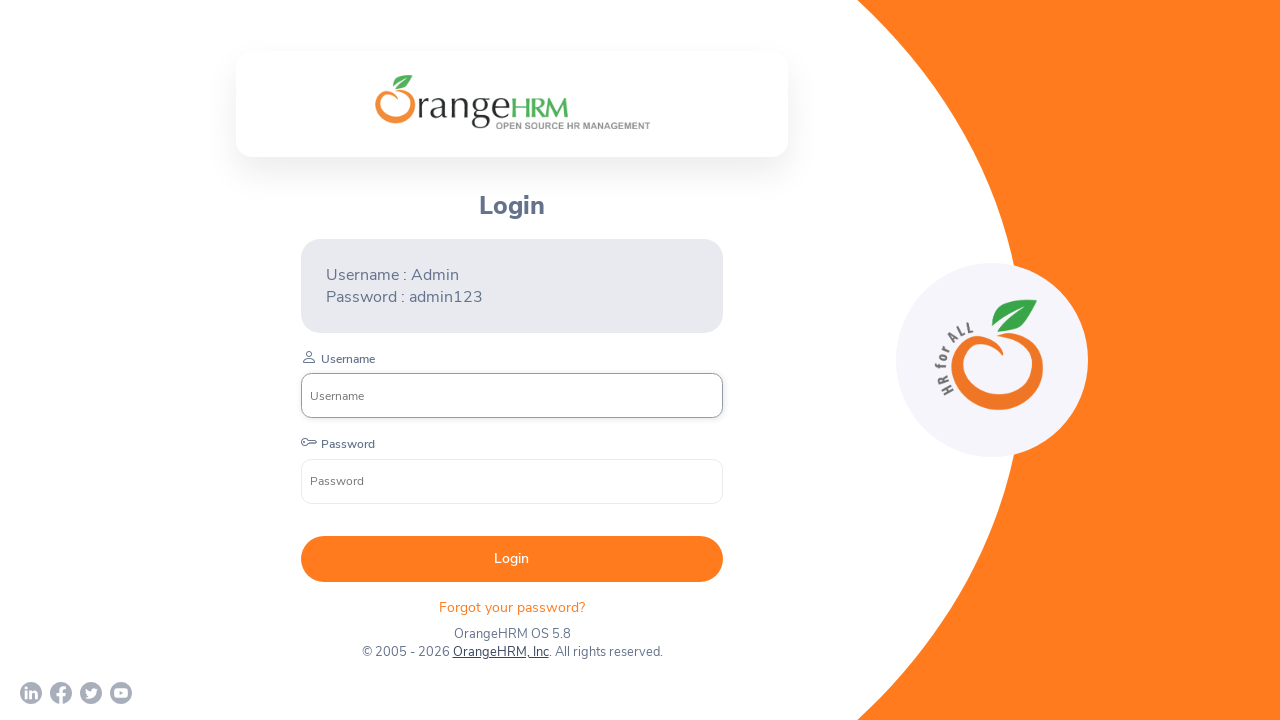

Verified company logo is visible on login page
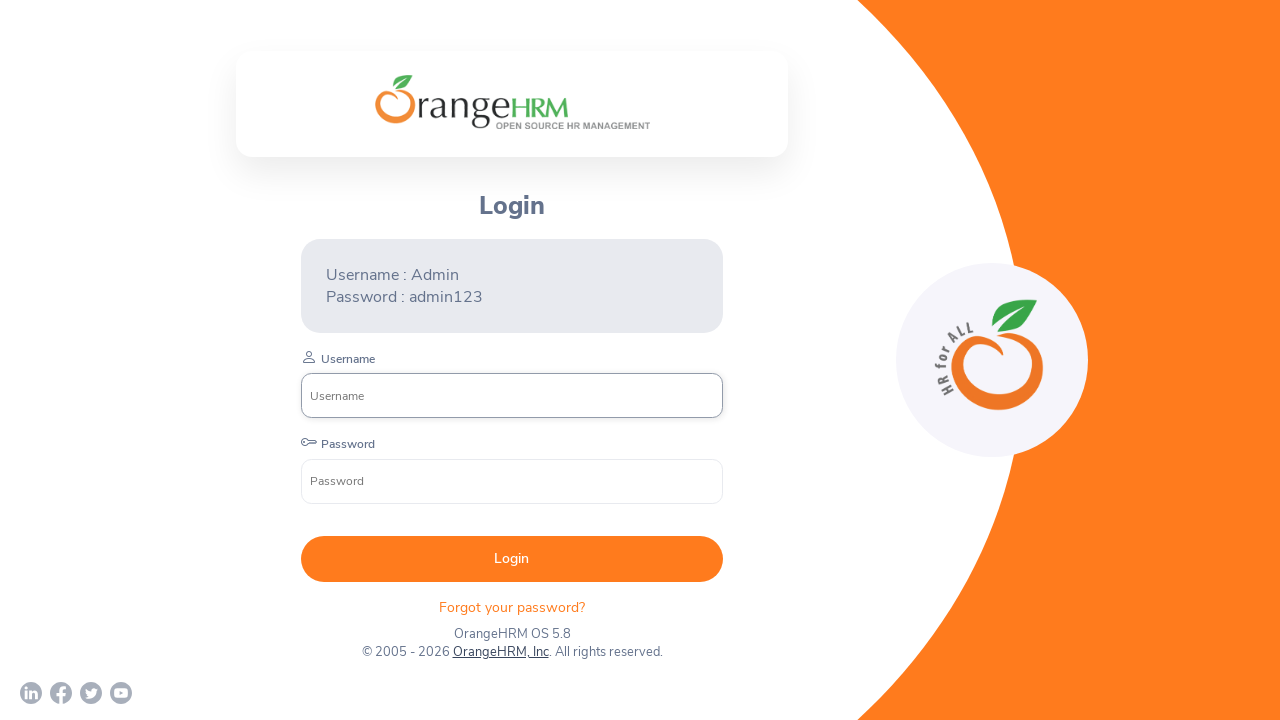

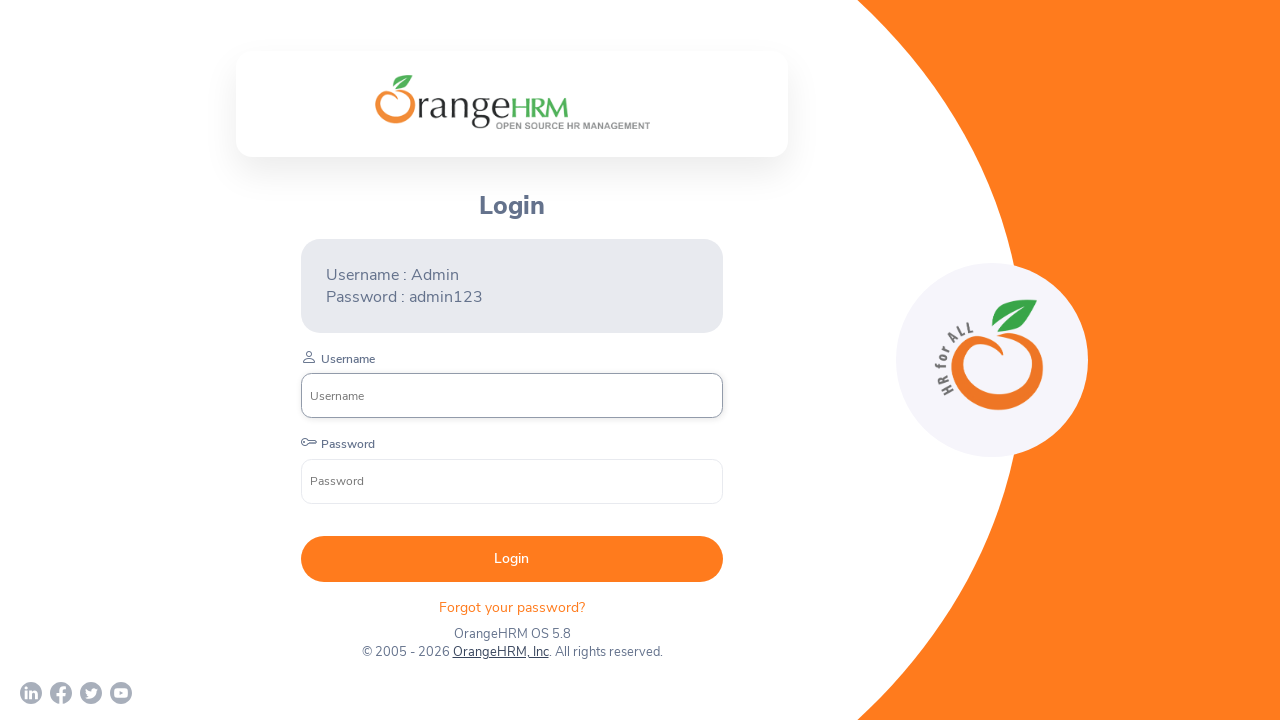